Navigates to CoinMarketCap cryptocurrency listing page and verifies that the cryptocurrency data table is displayed with price information for specific coins like Binance Coin.

Starting URL: https://coinmarketcap.com/

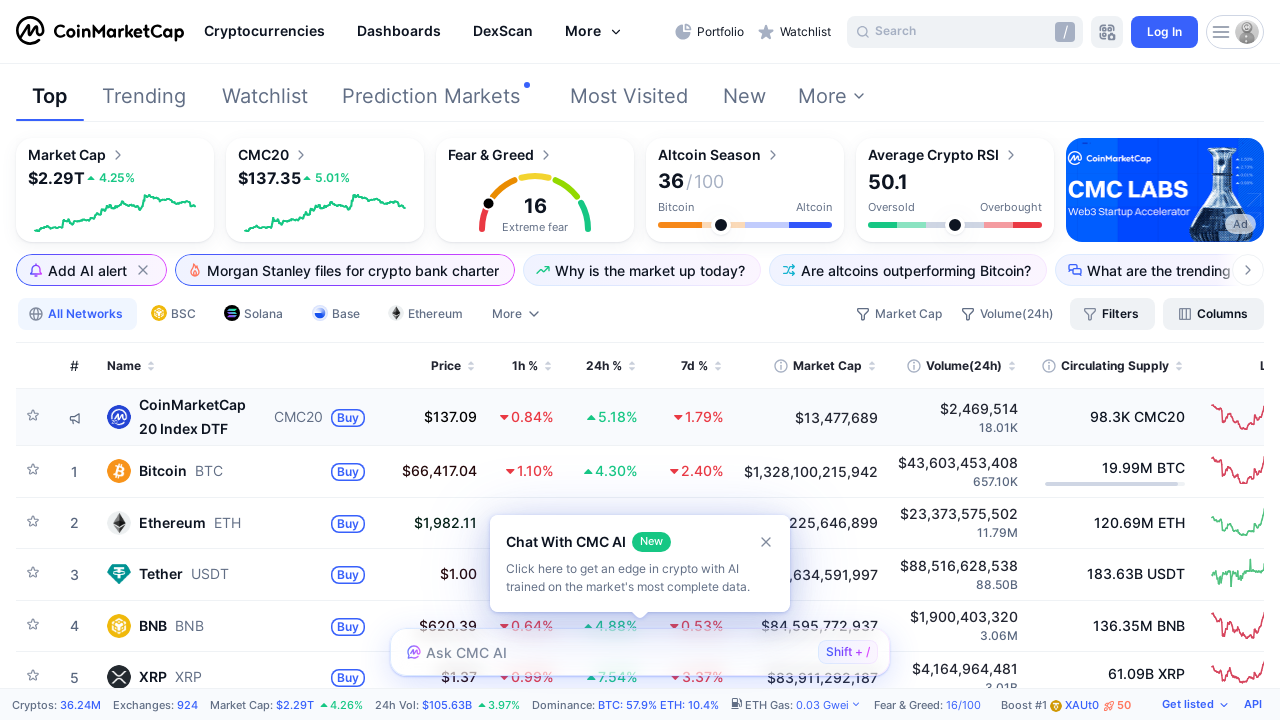

Navigated to CoinMarketCap cryptocurrency listing page
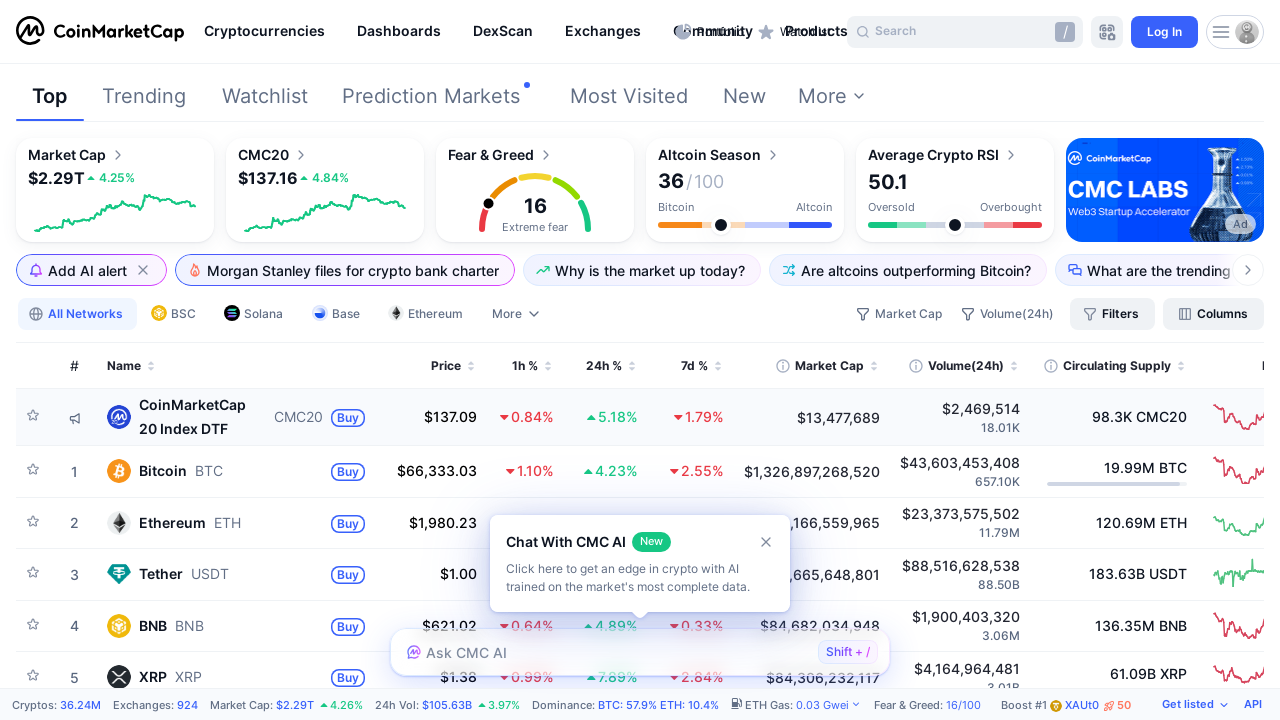

Cryptocurrency data table loaded
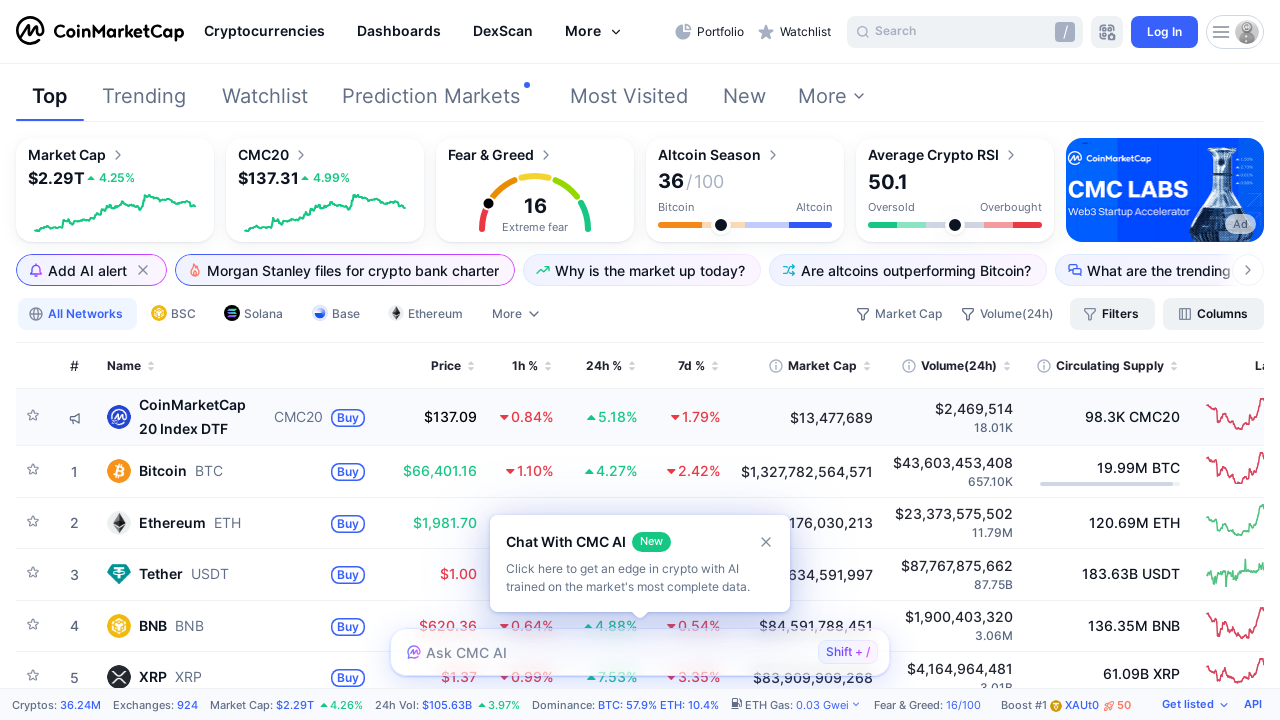

Table rows populated with cryptocurrency data
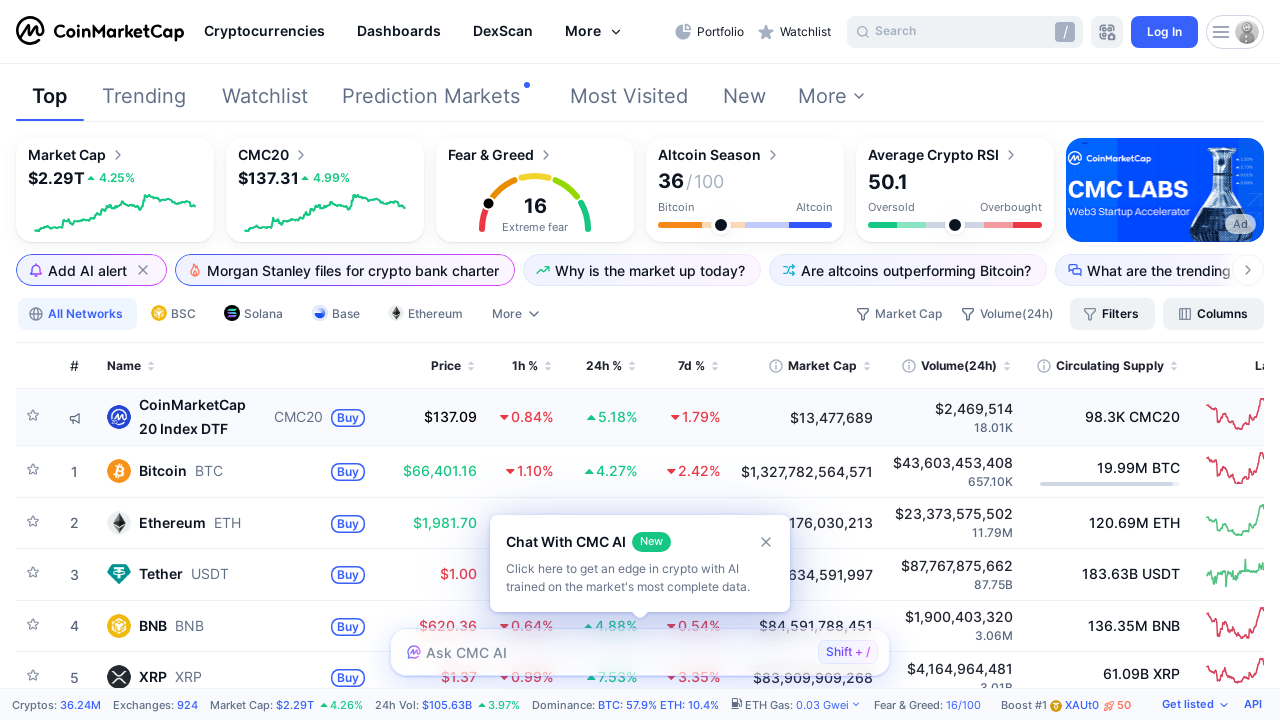

Verified Binance Coin (BNB) is visible in the cryptocurrency data table
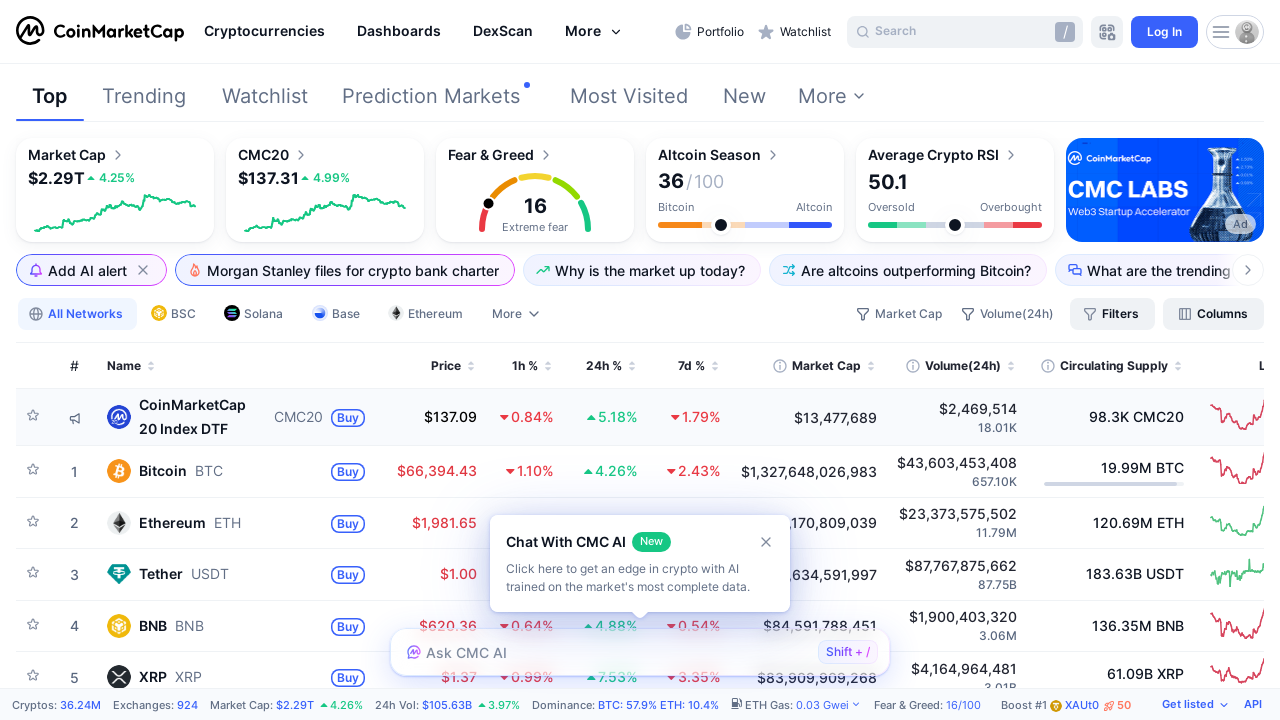

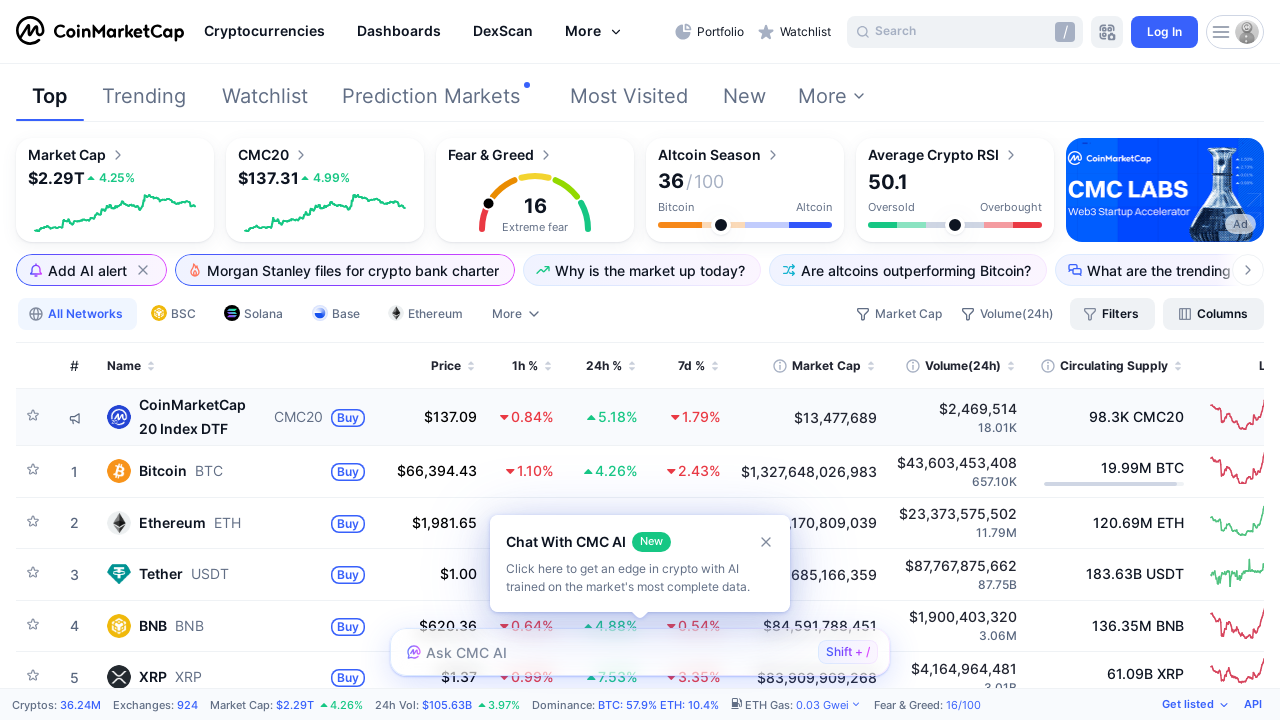